Tests radio button functionality on demoqa.com by clicking the "Yes" and "Impressive" radio buttons to verify they work correctly.

Starting URL: https://demoqa.com/radio-button

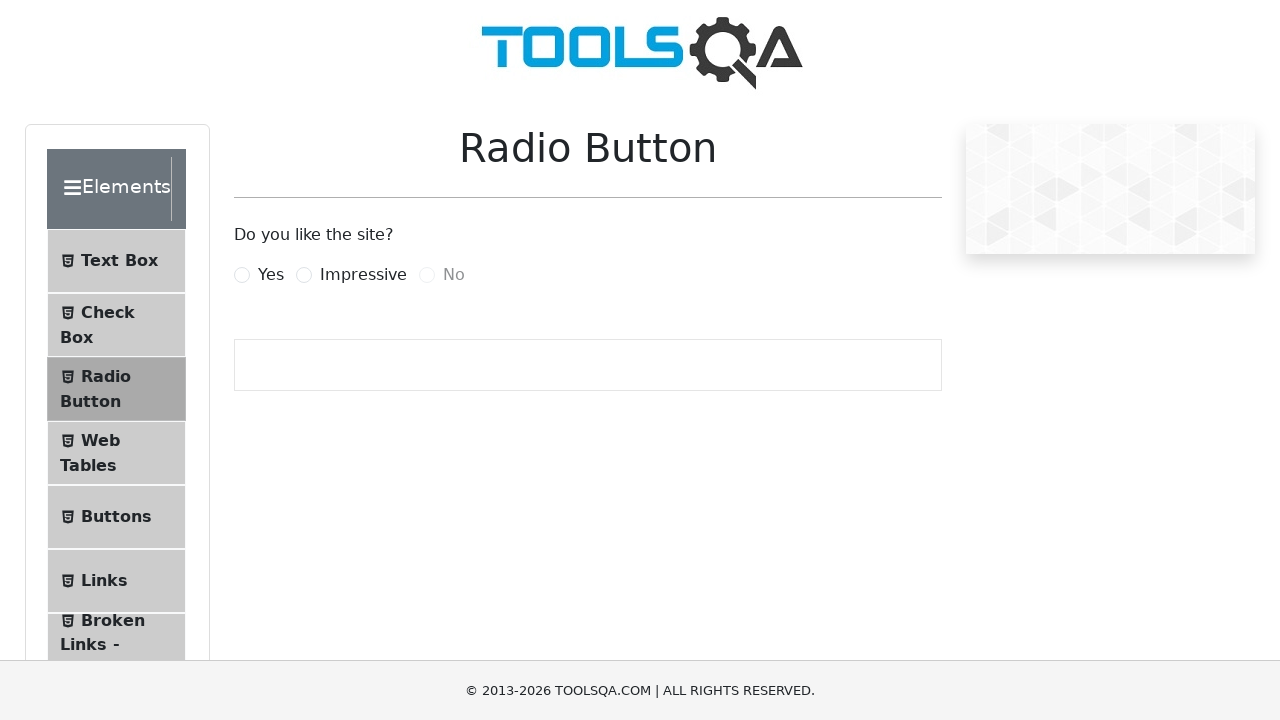

Clicked the 'Yes' radio button at (271, 275) on label[for='yesRadio']
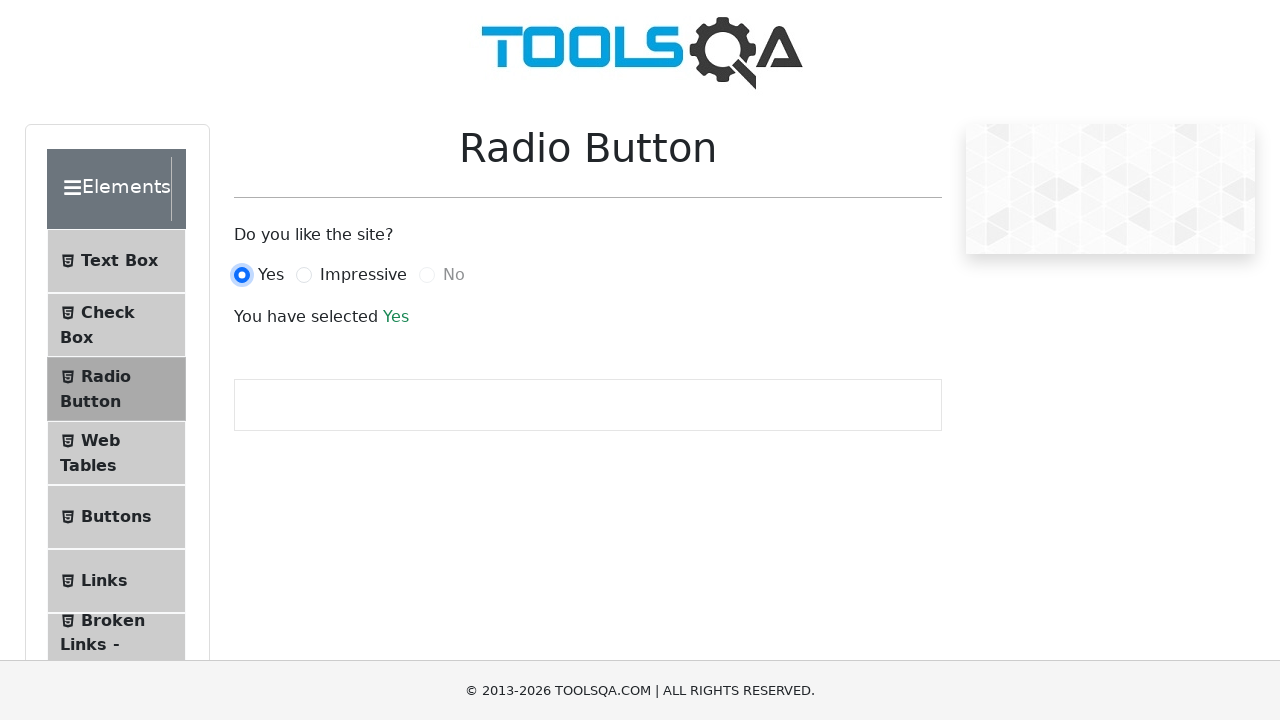

Success message appeared after selecting 'Yes'
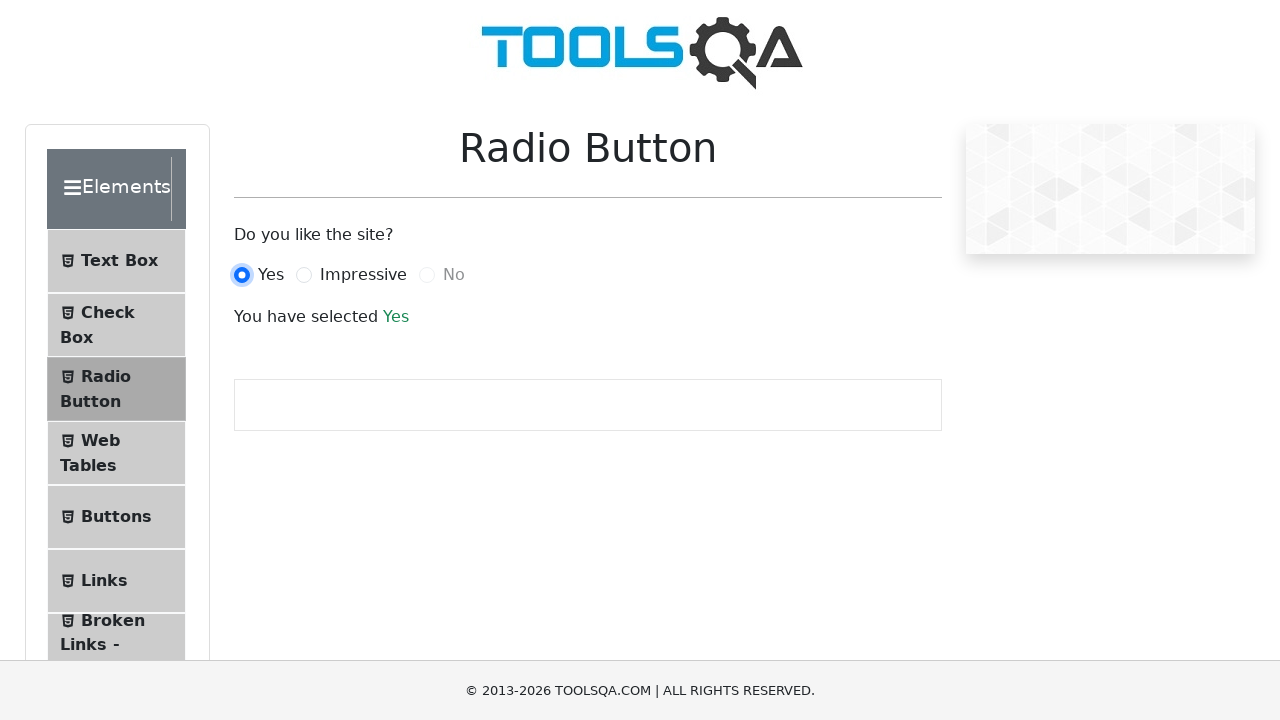

Clicked the 'Impressive' radio button at (363, 275) on label[for='impressiveRadio']
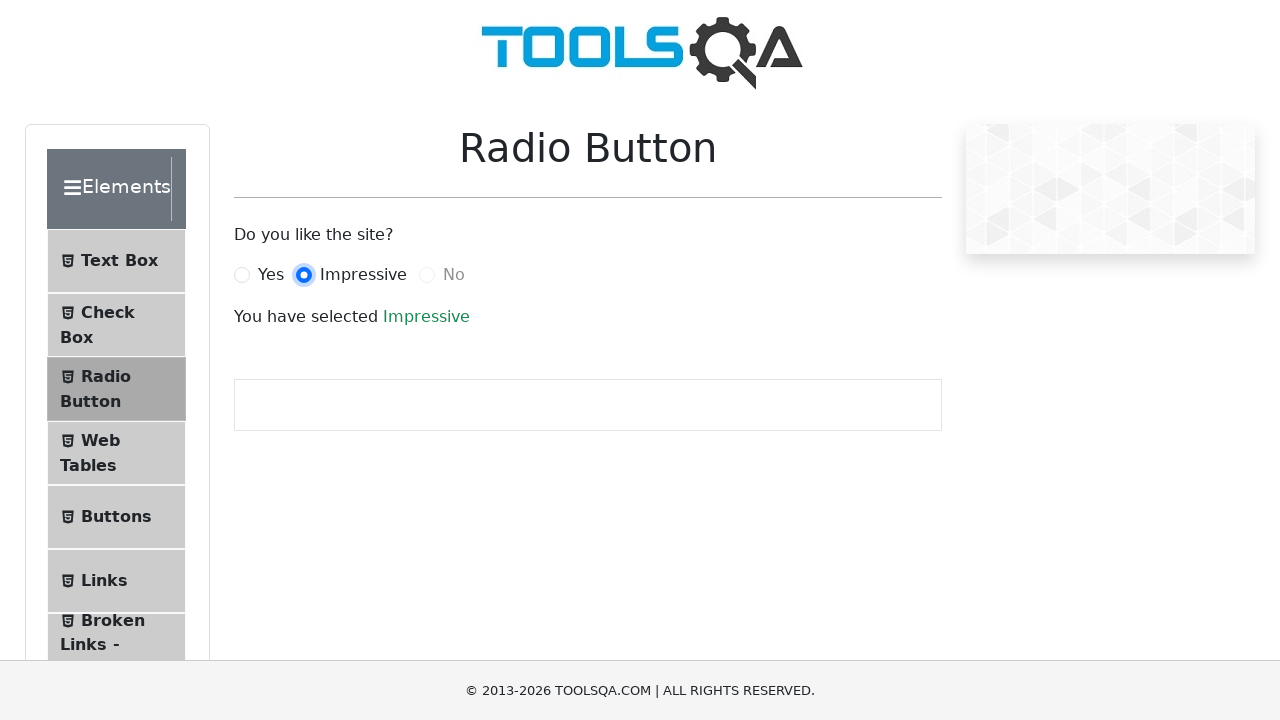

Verified page URL is still https://demoqa.com/radio-button
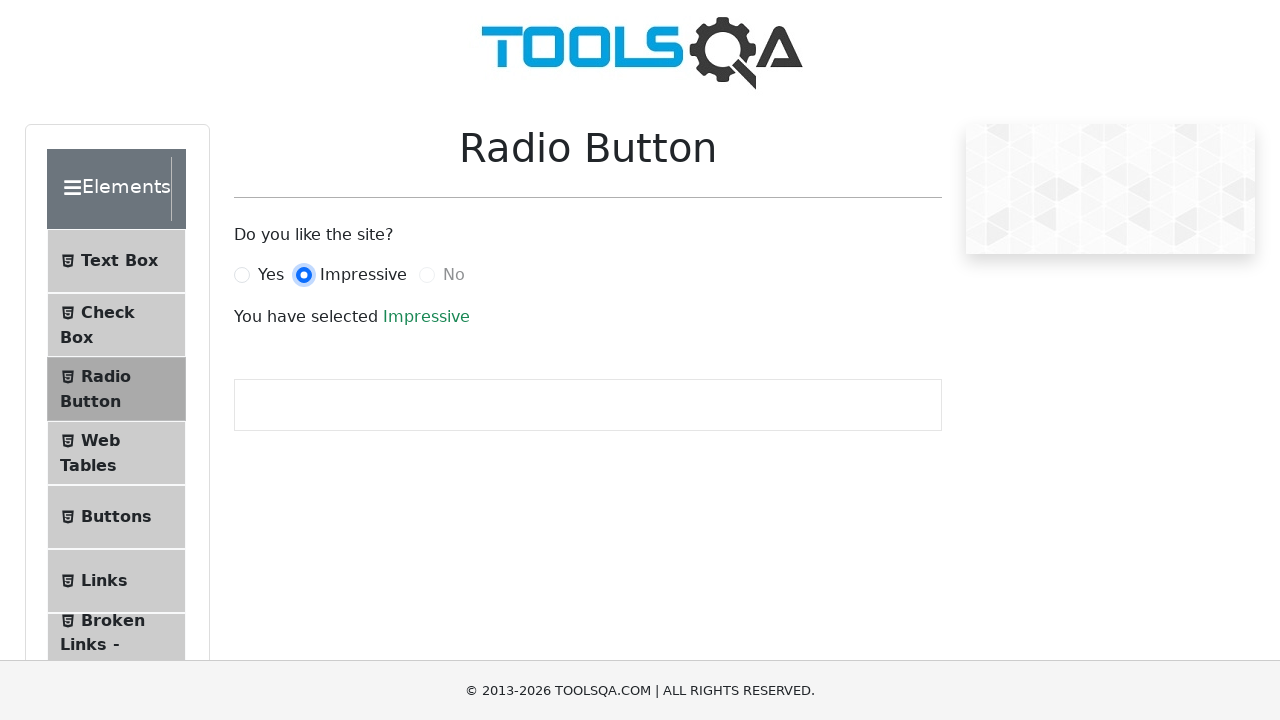

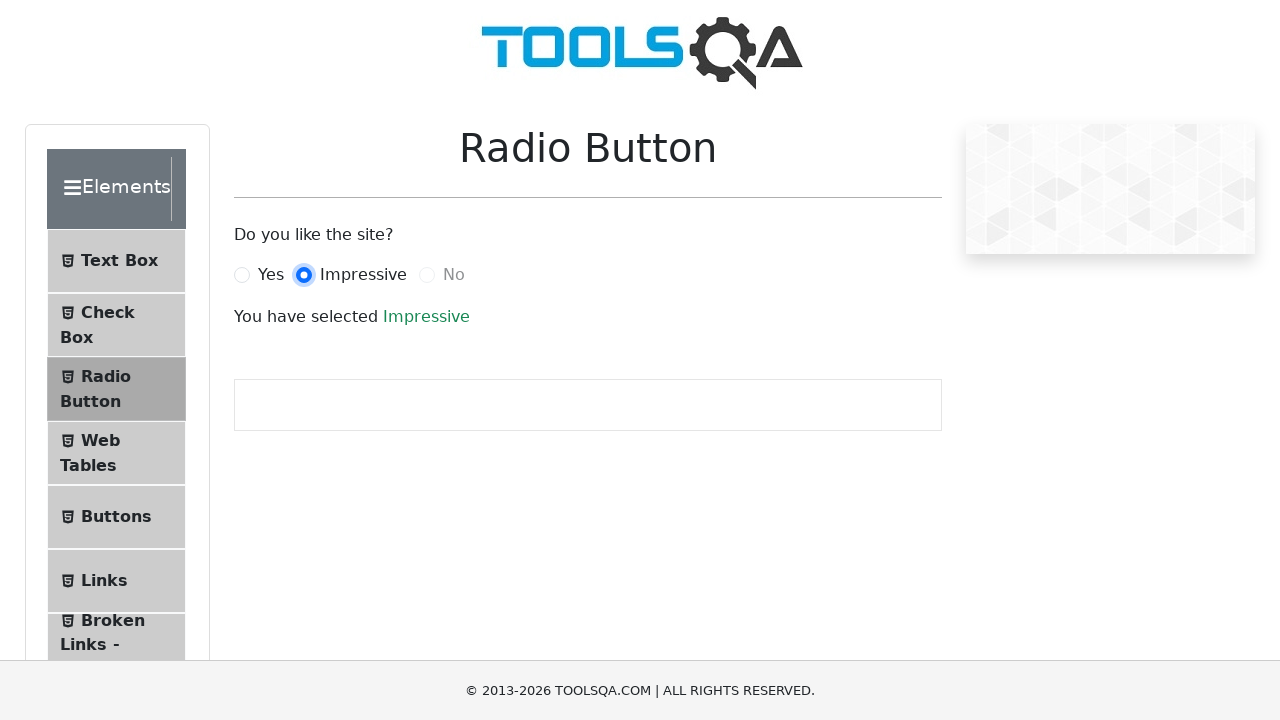